Tests navigation to Samsung Galaxy S6 product page and verifies the product title is displayed correctly

Starting URL: https://demoblaze.com/index.html

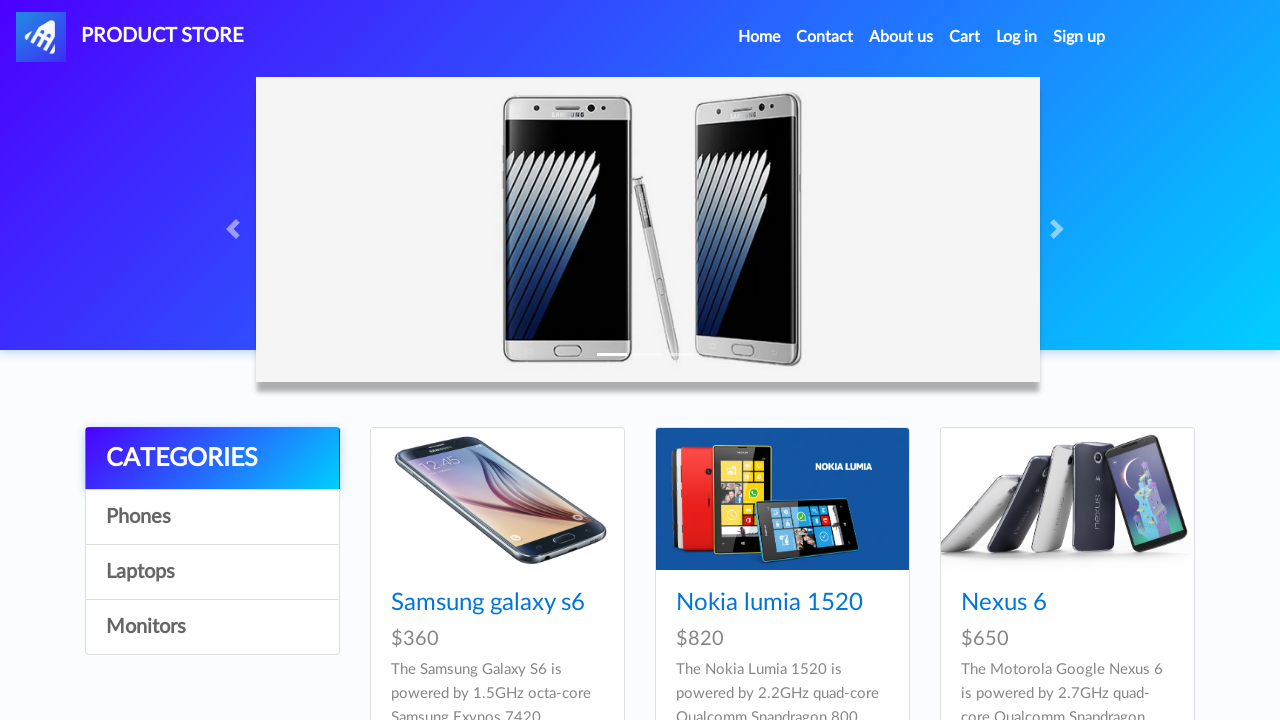

Clicked on Samsung Galaxy S6 product link at (488, 603) on xpath=//a[text()="Samsung galaxy s6"]
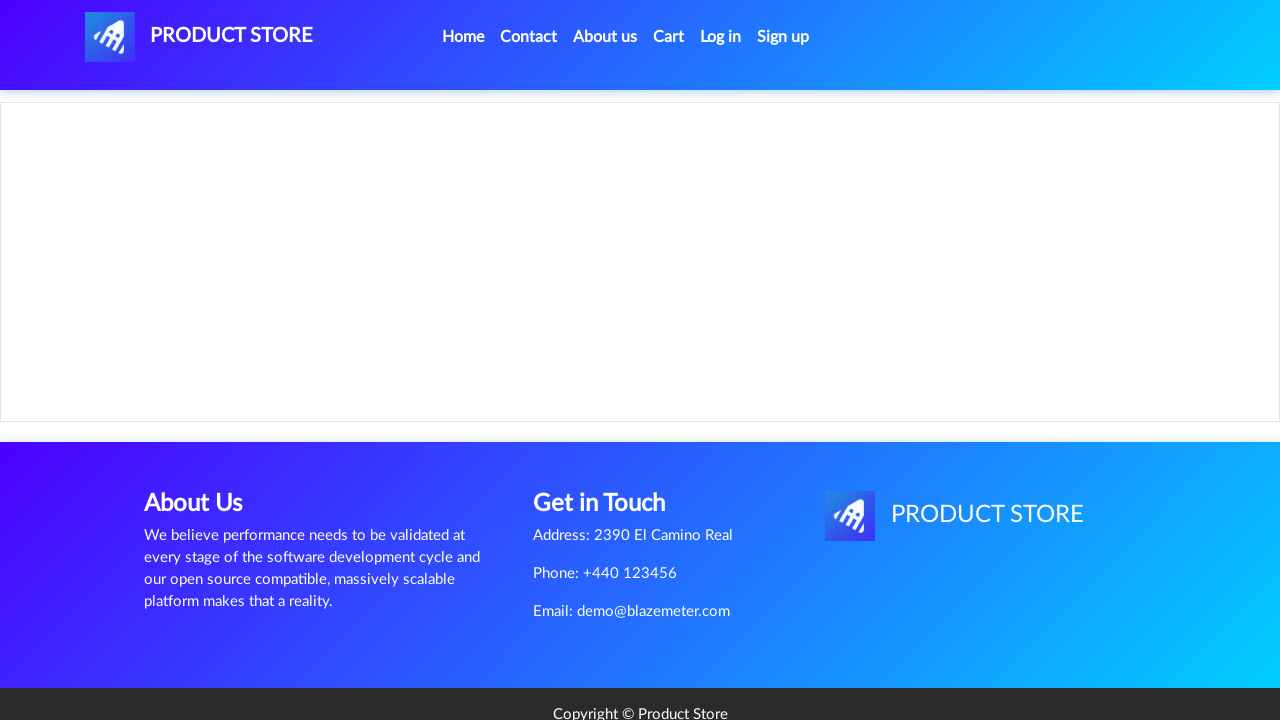

Product page loaded and h2 title element appeared
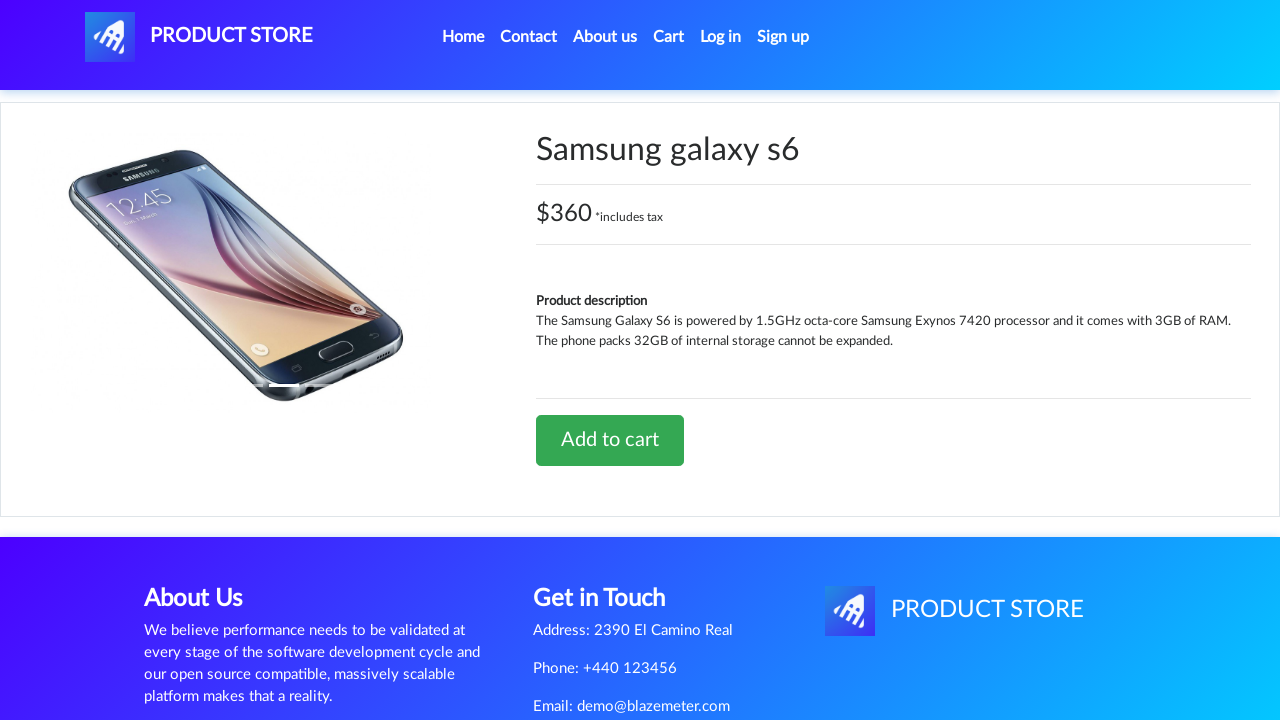

Located h2 title element
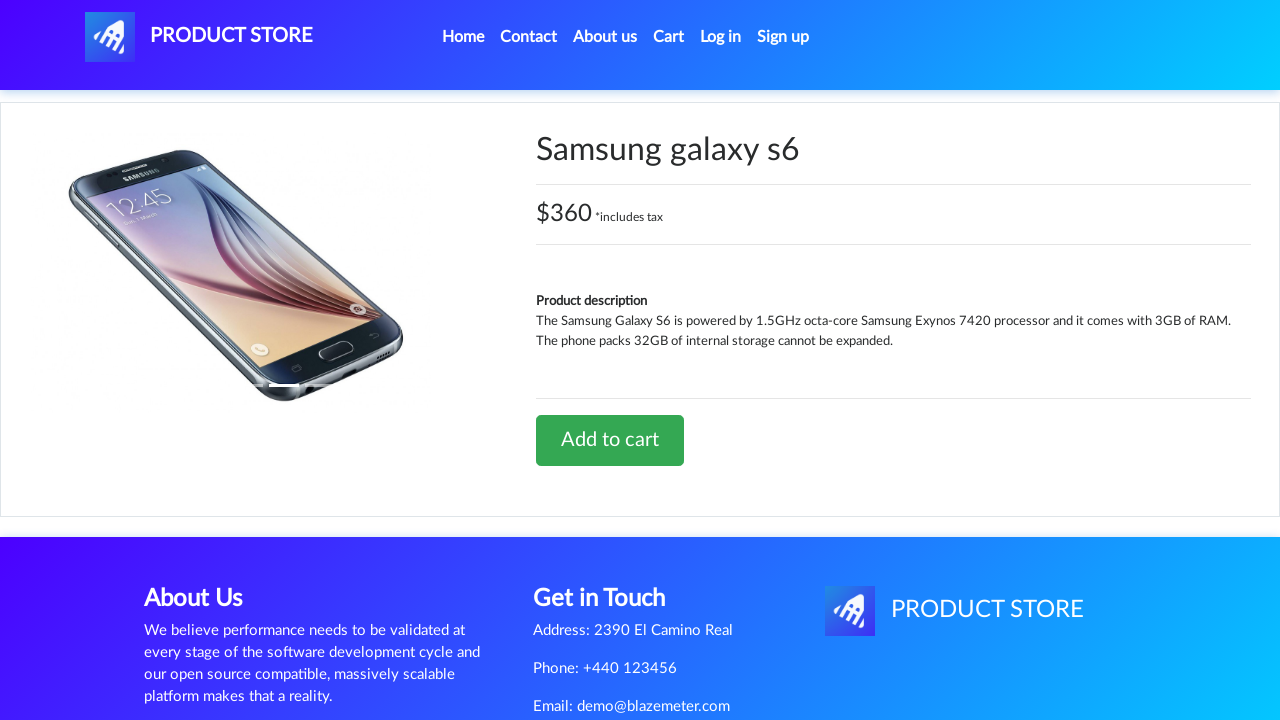

Verified product title matches 'Samsung galaxy s6'
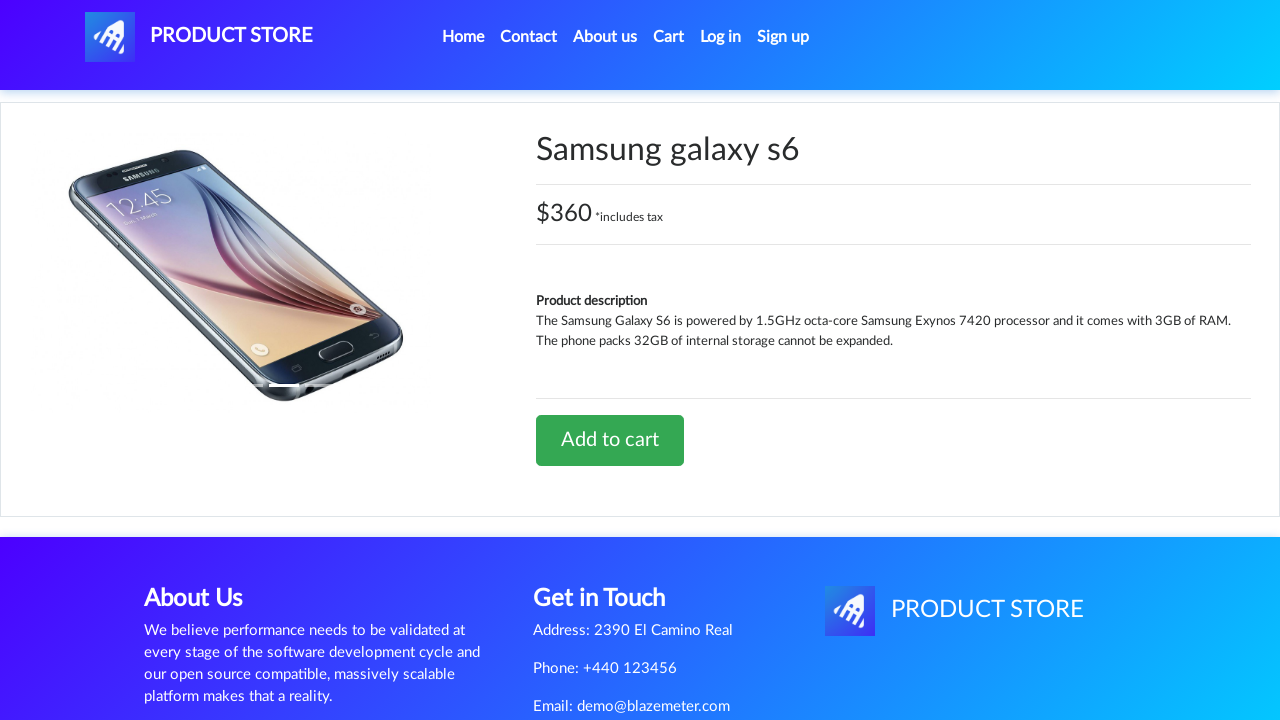

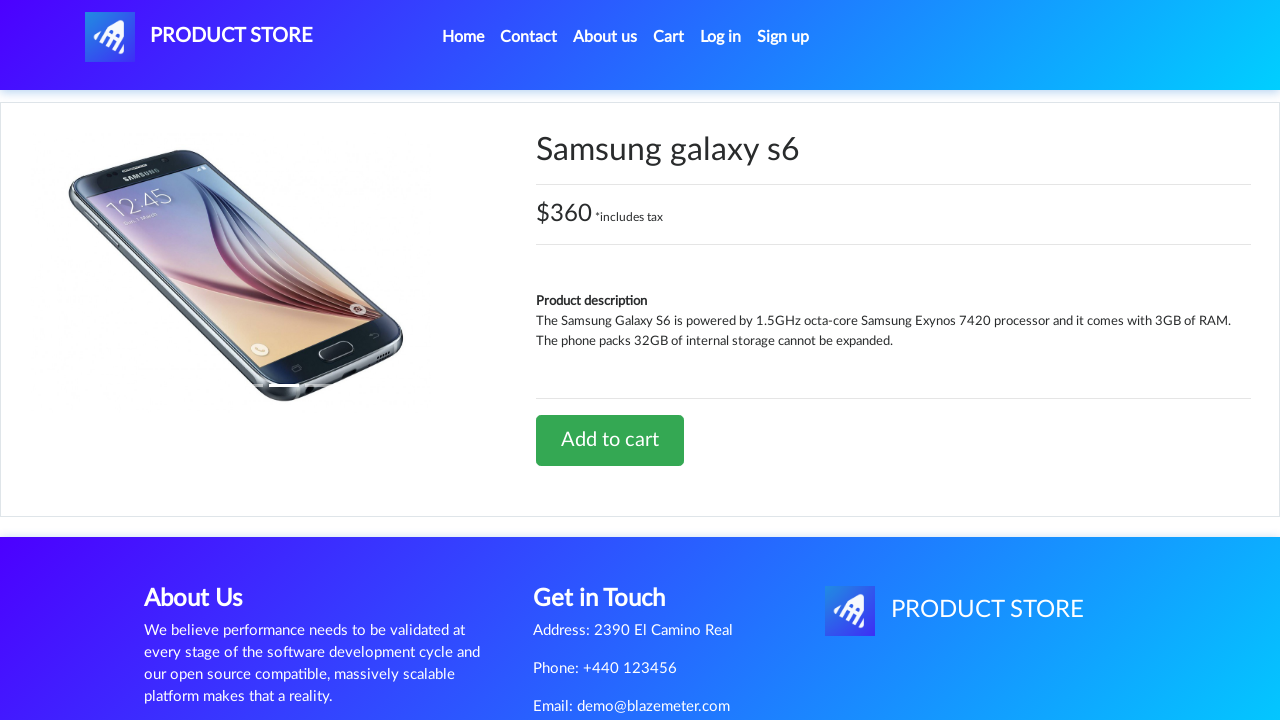